Navigates to xkcd.com homepage and clicks on a navigation link in the middle container to access another page on the site

Starting URL: https://www.xkcd.com/

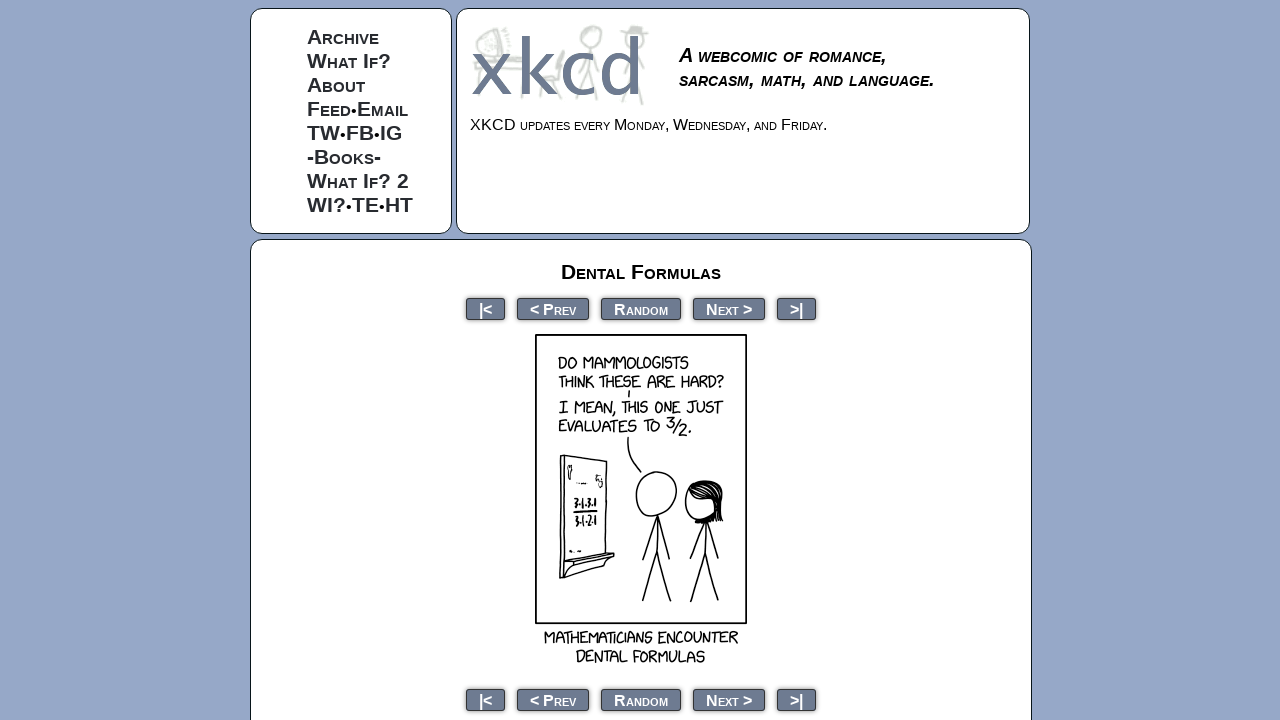

Middle container element loaded on xkcd.com homepage
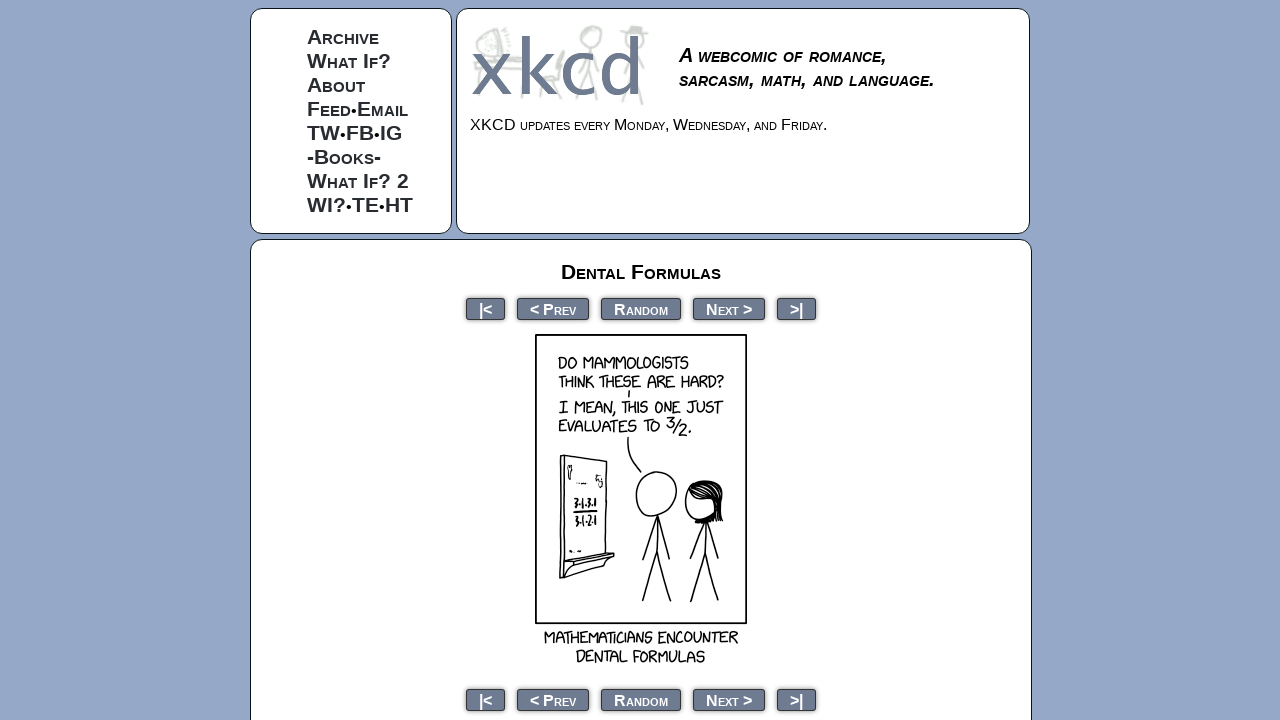

Located navigation link in middle container
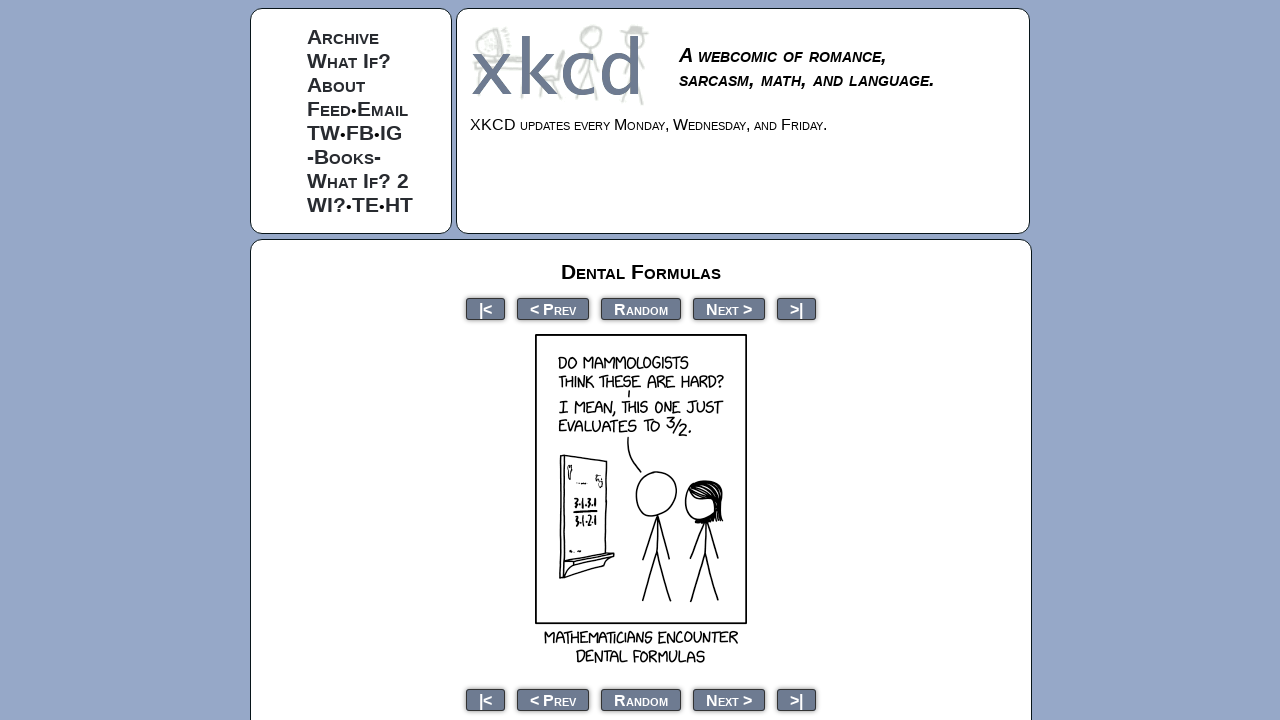

Clicked navigation link to access another page on xkcd.com at (553, 700) on xpath=//*[@id="middleContainer"]/ul[2]/li[2]/a
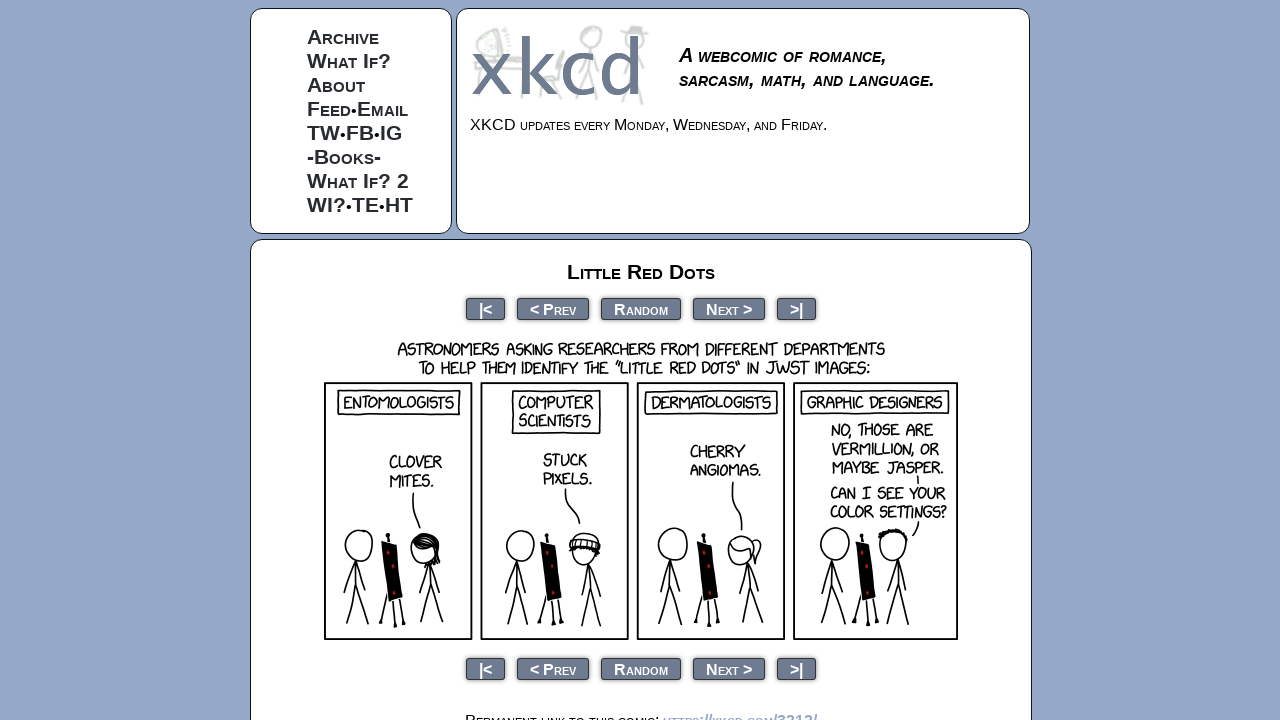

New page loaded successfully (networkidle state reached)
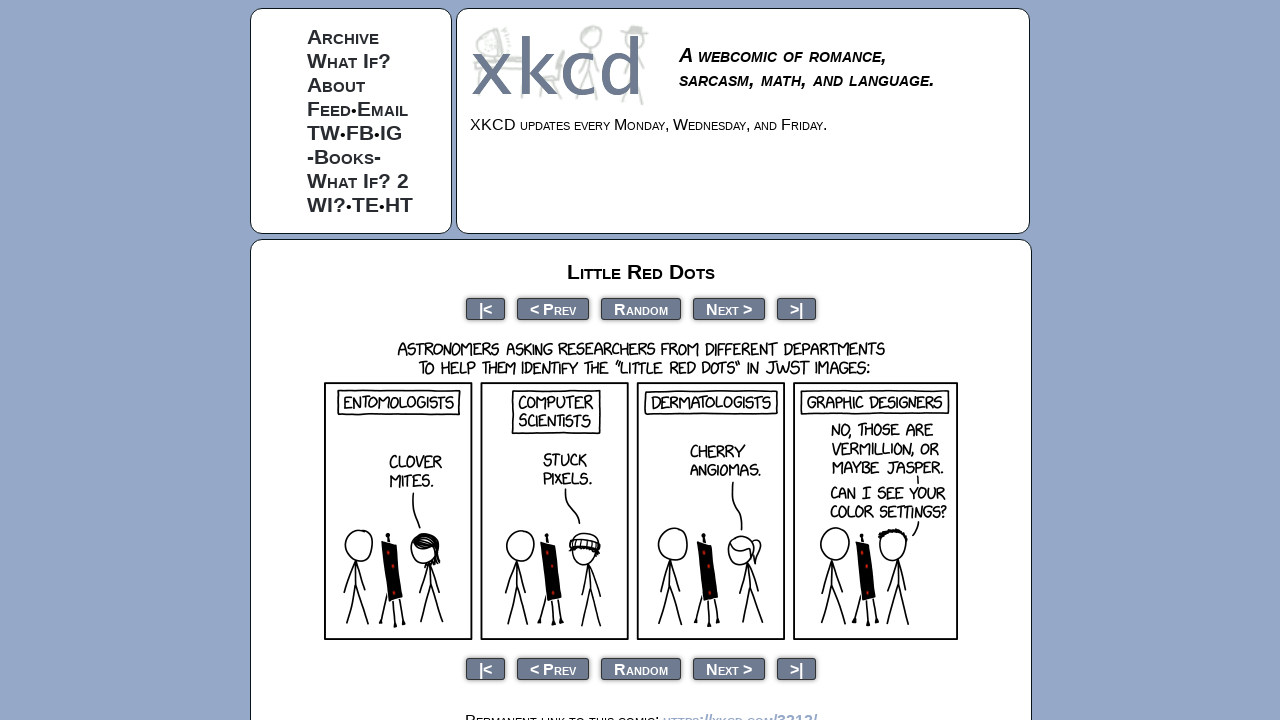

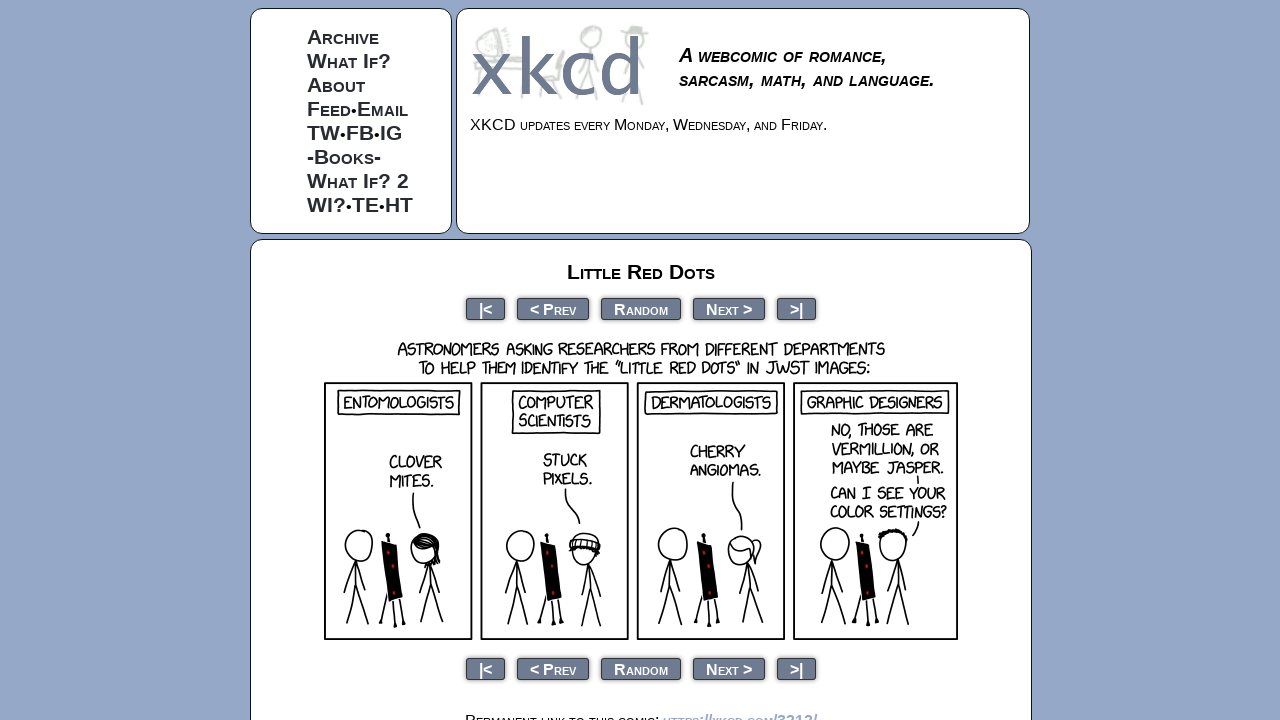